Fills out the payment form with test card details and clicks the CVC hint toggle on a payment sandbox page

Starting URL: https://sandbox.cardpay.com/MI/cardpayment2.html?orderXml=PE9SREVSIFdBTExFVF9JRD0nODI5OScgT1JERVJfTlVNQkVSPSc0NTgyMTEnIEFNT1VOVD0nMjkxLjg2JyBDVVJSRU5DWT0nRVVSJyAgRU1BSUw9J2N1c3RvbWVyQGV4YW1wbGUuY29tJz4KPEFERFJFU1MgQ09VTlRSWT0nVVNBJyBTVEFURT0nTlknIFpJUD0nMTAwMDEnIENJVFk9J05ZJyBTVFJFRVQ9JzY3NyBTVFJFRVQnIFBIT05FPSc4NzY5OTA5MCcgVFlQRT0nQklMTElORycvPgo8L09SREVSPg==&sha512=998150a2b27484b776a1628bfe7505a9cb430f276dfa35b14315c1c8f03381a90490f6608f0dcff789273e05926cd782e1bb941418a9673f43c47595aa7b8b0d

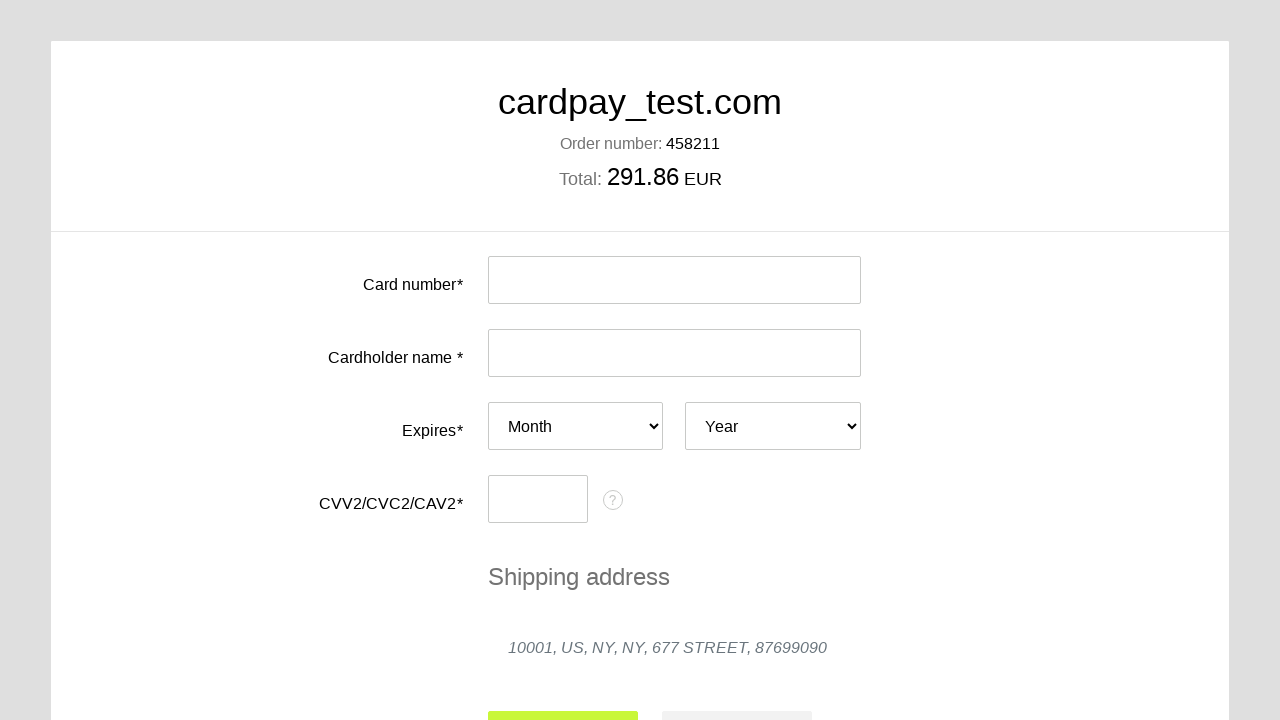

Filled card number field with test card details on #input-card-number
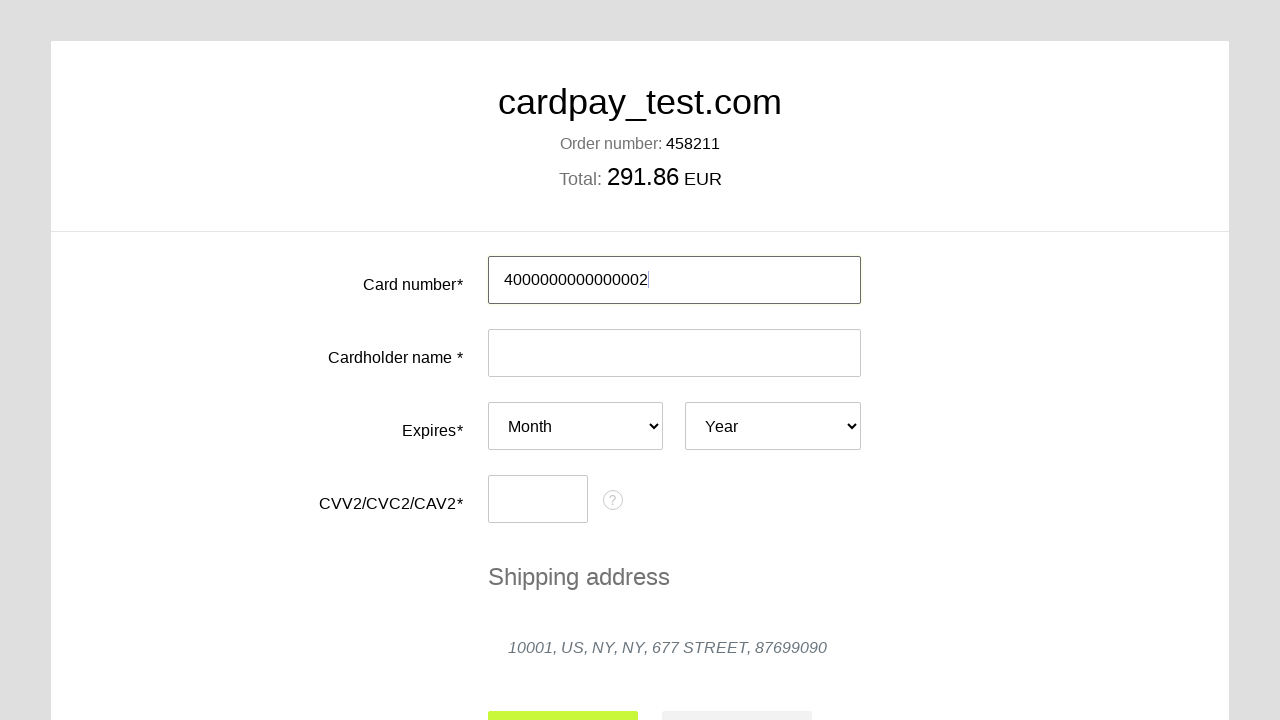

Filled cardholder name field with 'Karina Dmitrieva' on #input-card-holder
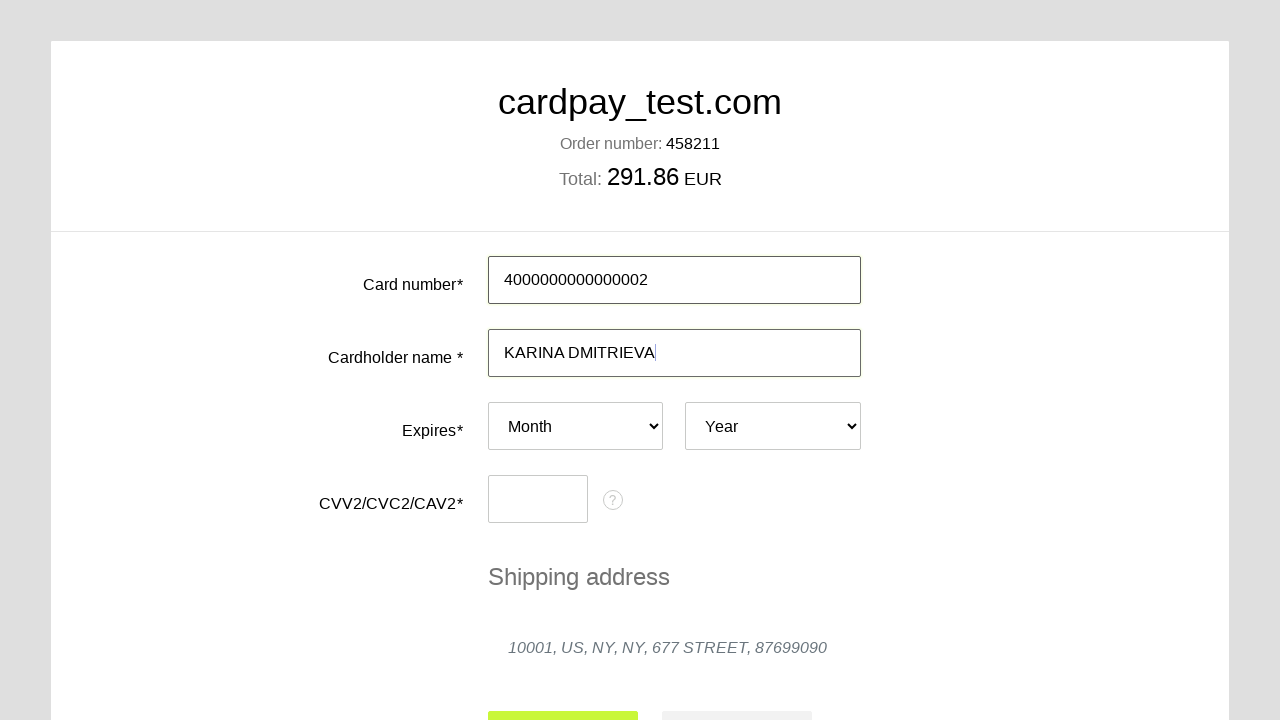

Selected expiry month as June (06) on #card-expires-month
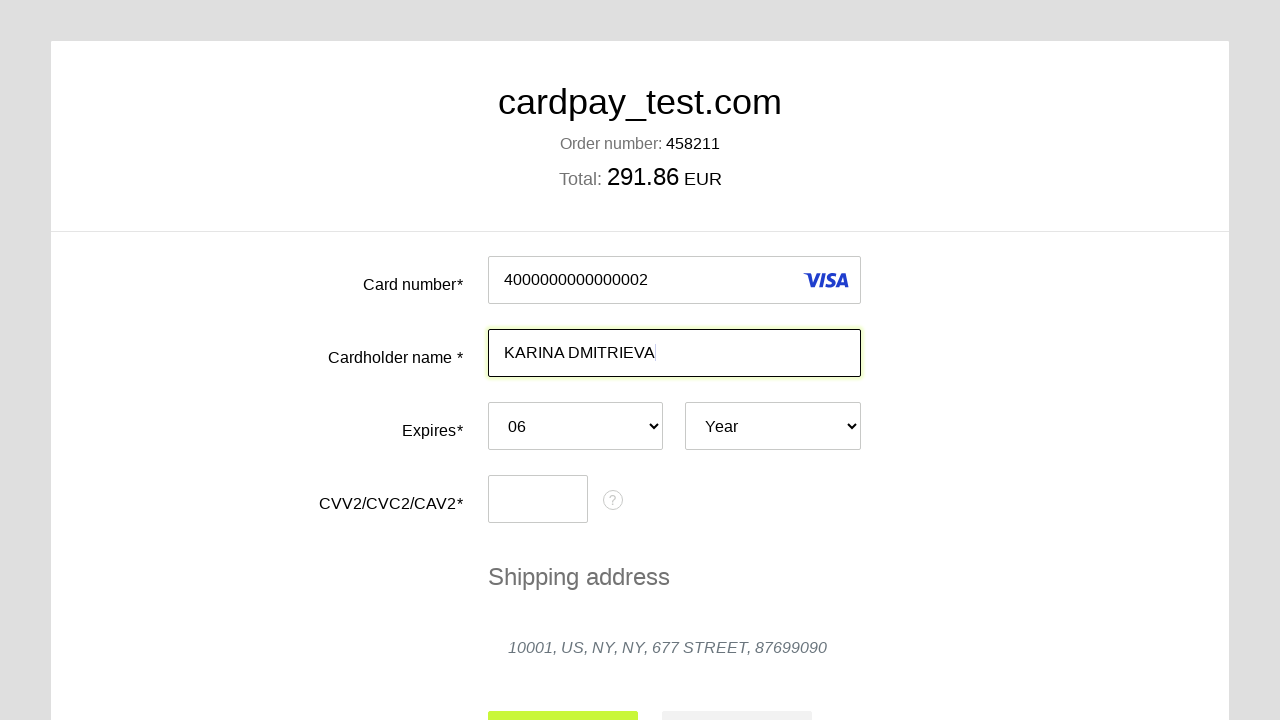

Selected expiry year as 2038 on #card-expires-year
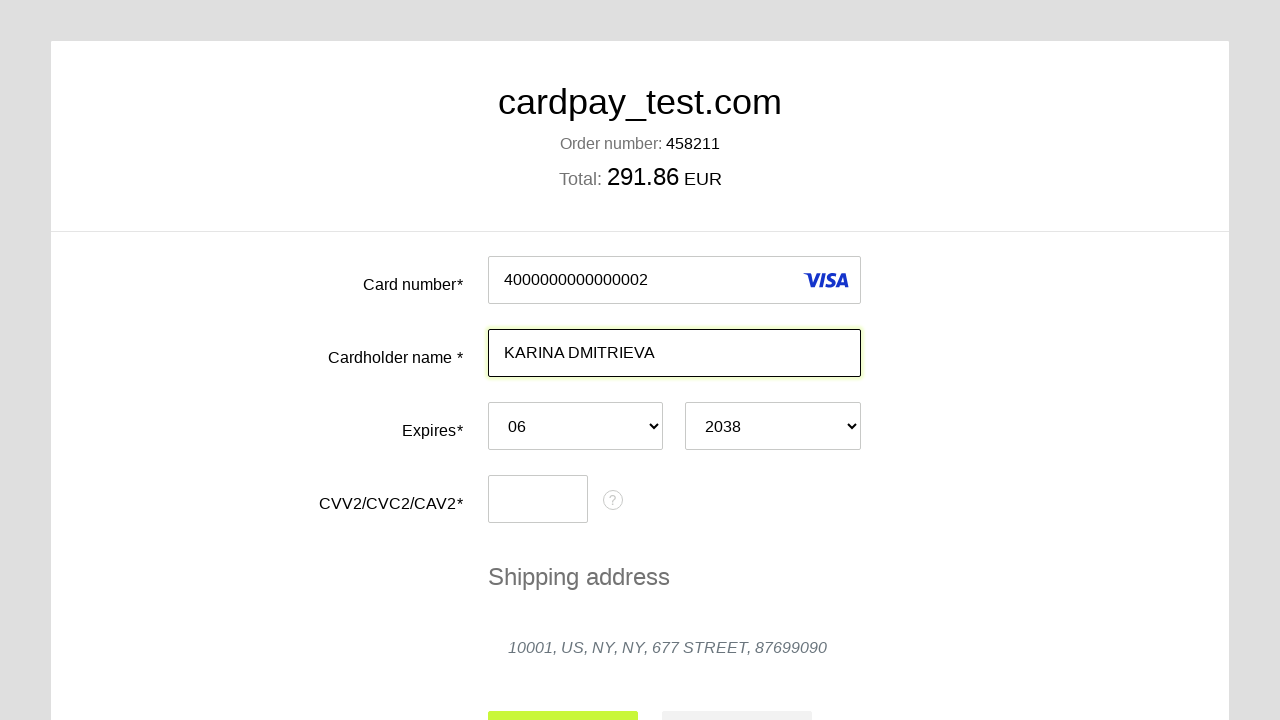

Filled CVC field with test value '000' on #input-card-cvc
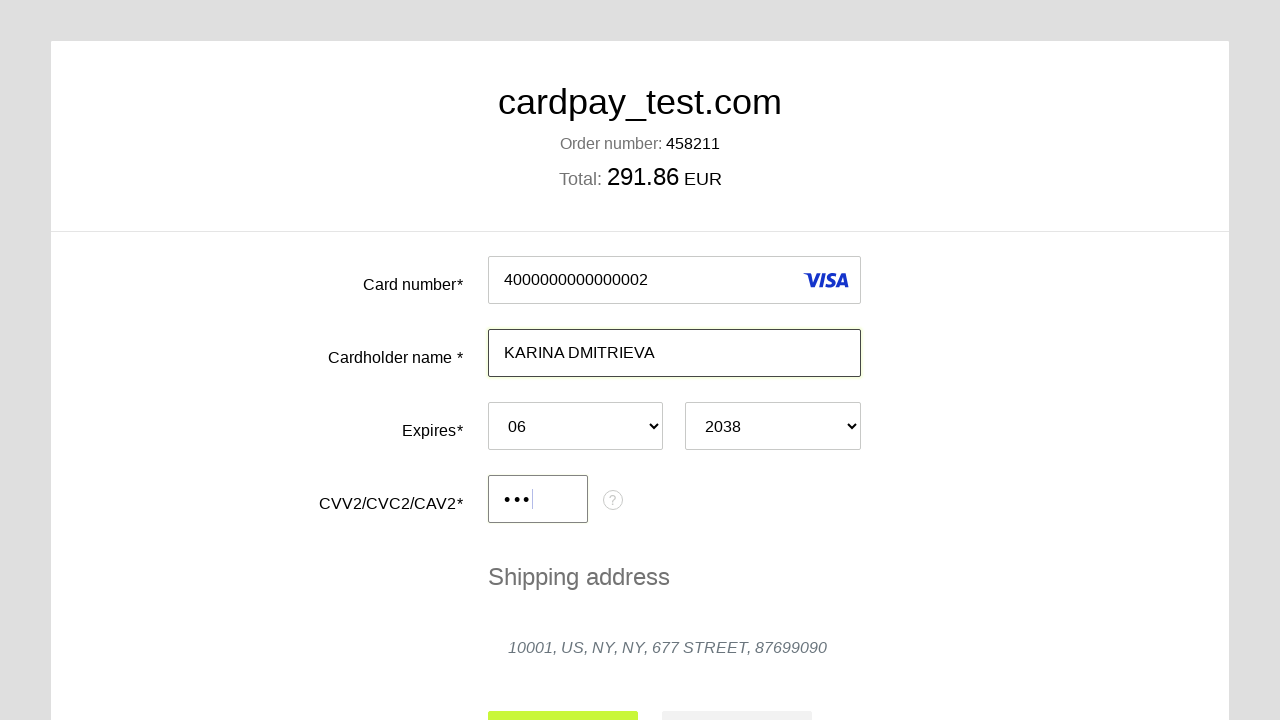

Clicked CVC hint toggle button at (613, 500) on #cvc-hint-toggle
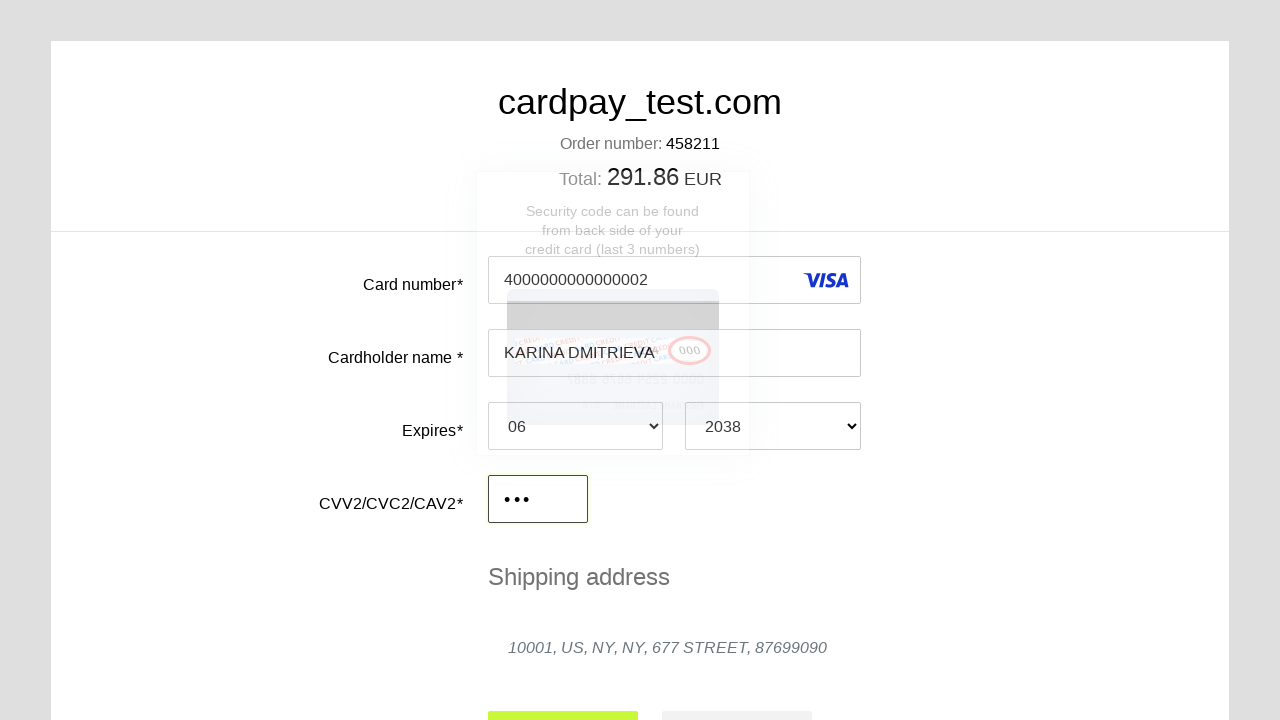

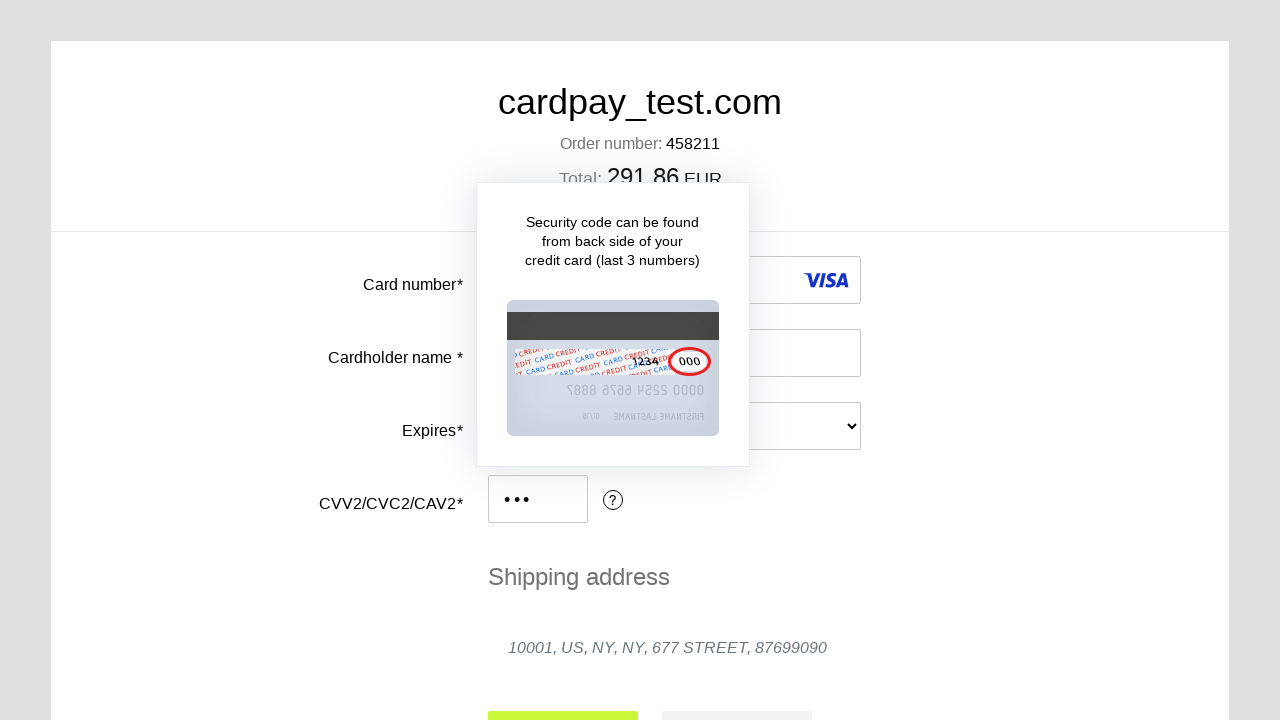